Navigates to the Challenging DOM page and verifies the table column headers are correct

Starting URL: https://the-internet.herokuapp.com/

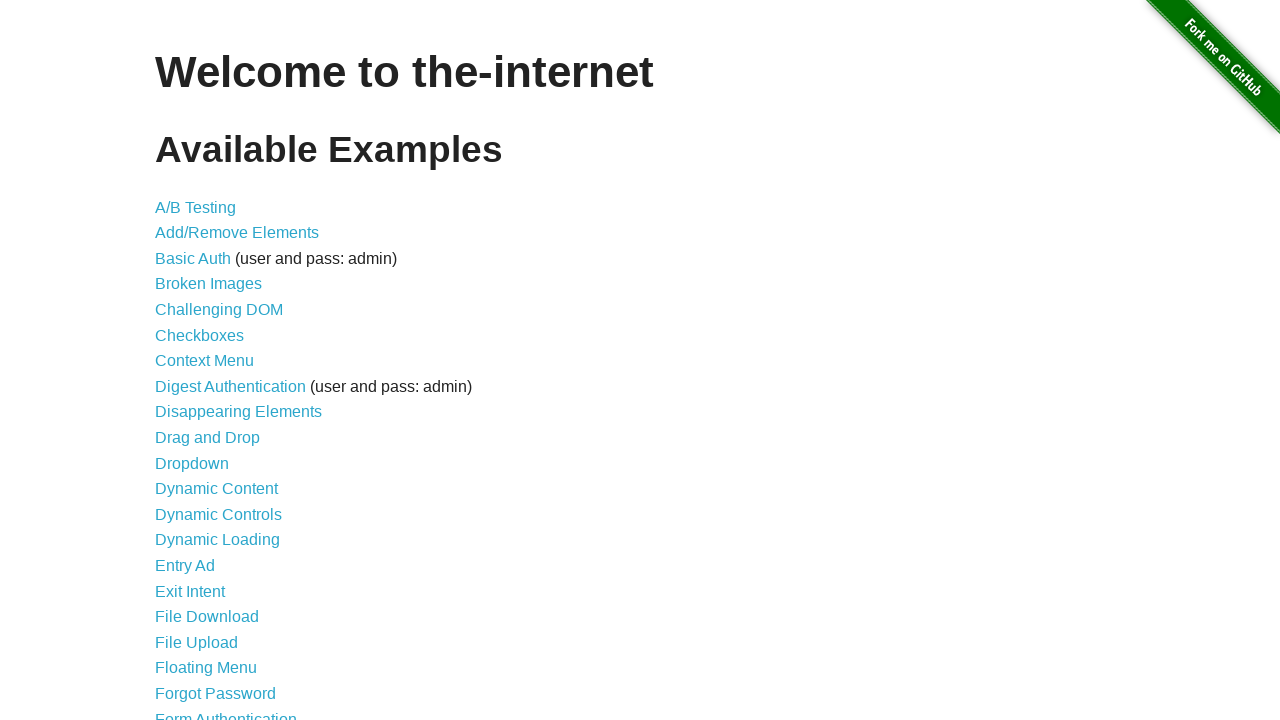

Clicked on Challenging DOM link at (219, 310) on xpath=//a[normalize-space()='Challenging DOM']
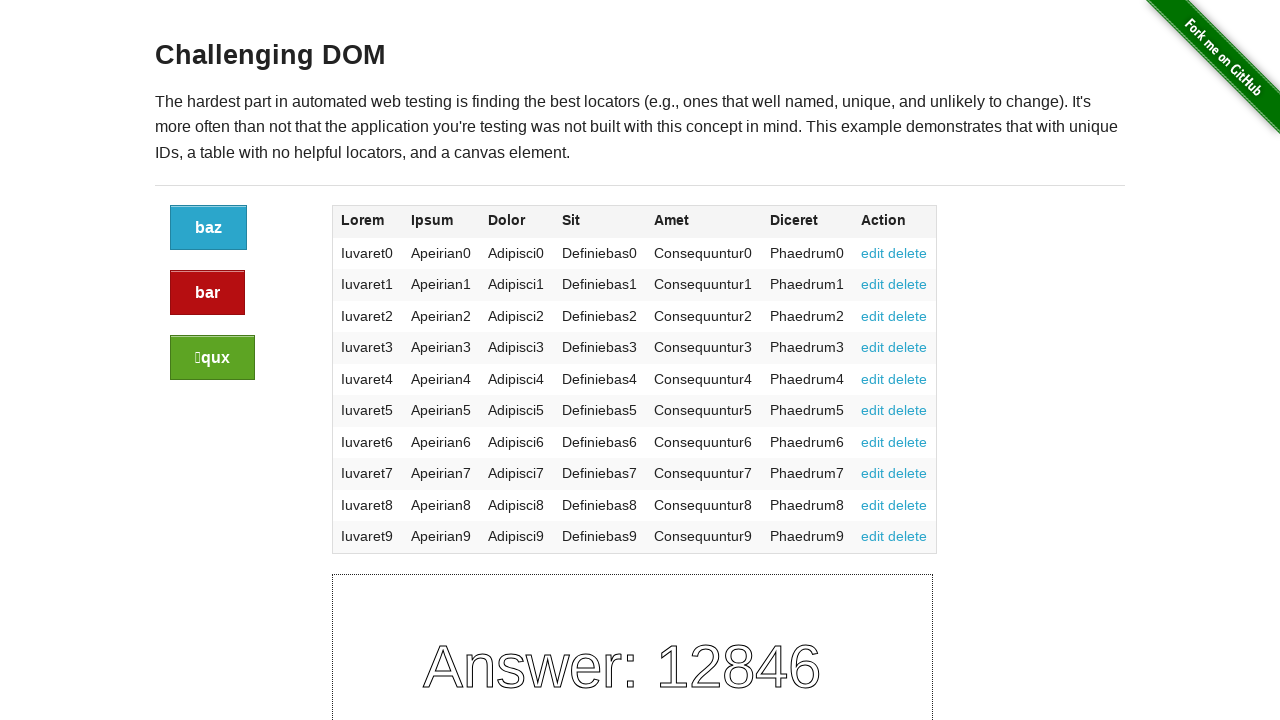

Challenging DOM page loaded, h3 element found
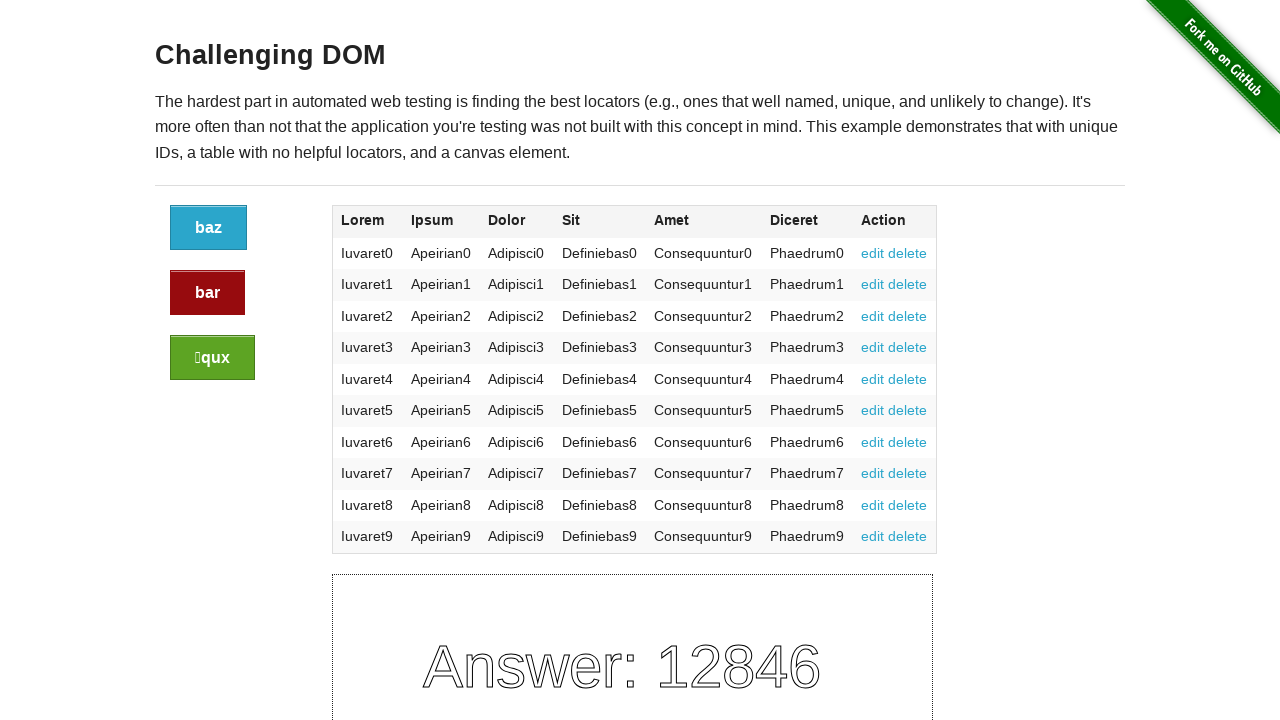

Table headers found on page
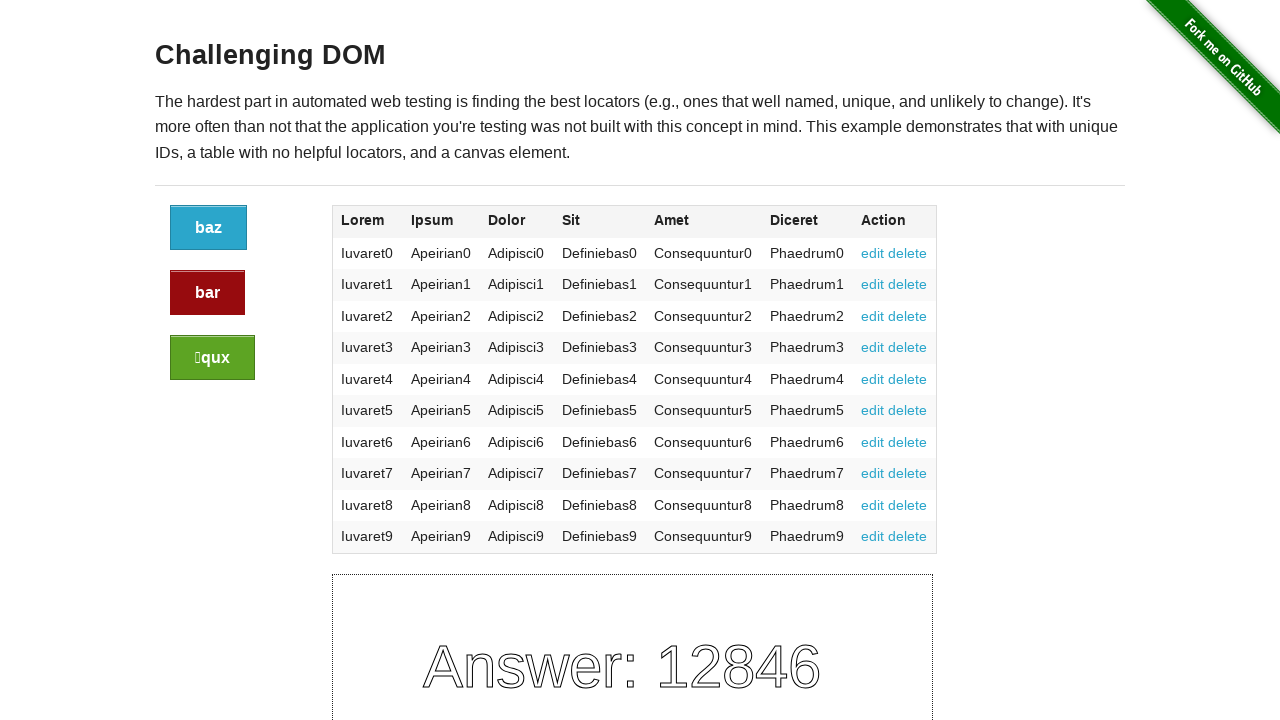

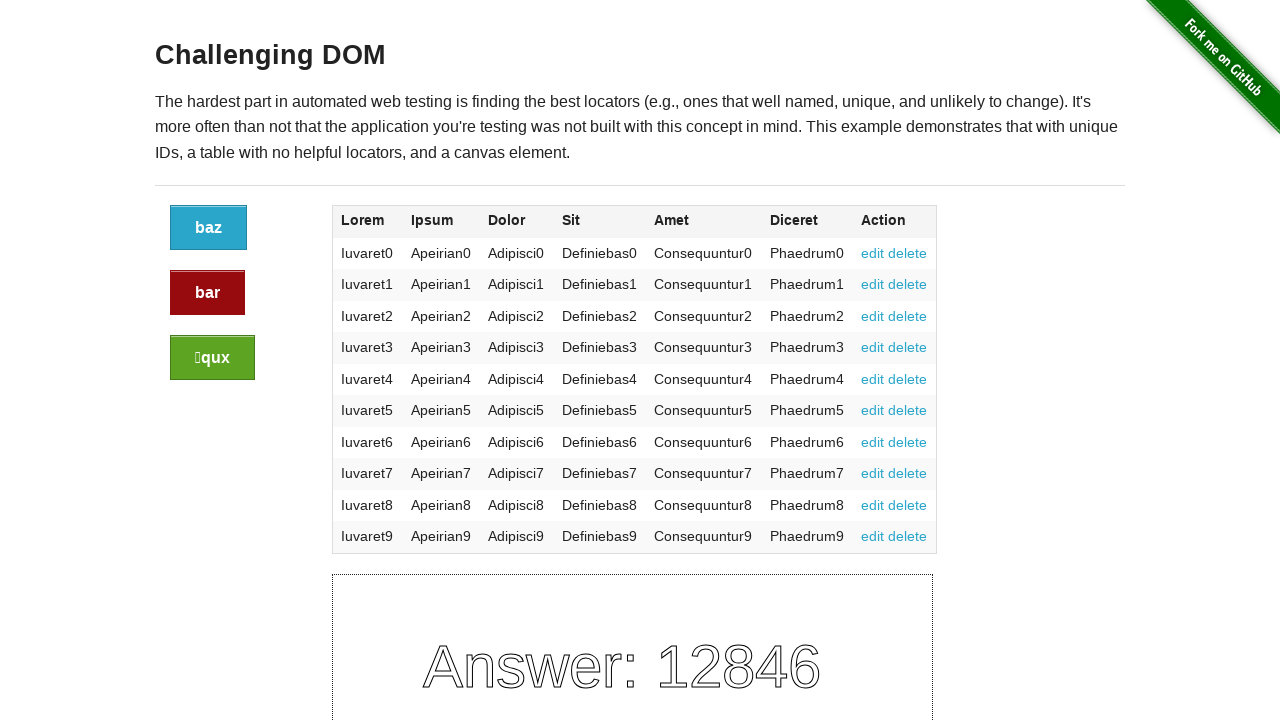